Tests jQuery UI drag and drop functionality within an iframe, then navigates to the Accordion page

Starting URL: https://jqueryui.com/droppable

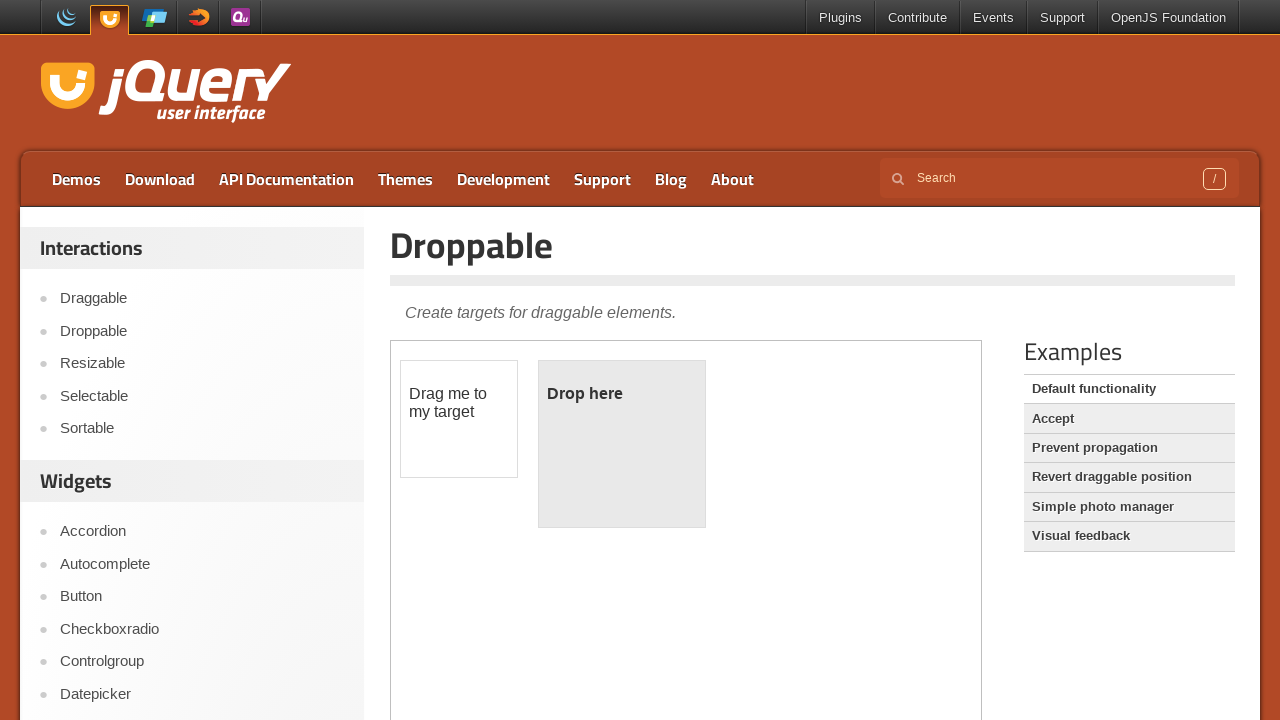

Located the demo frame containing jQuery UI components
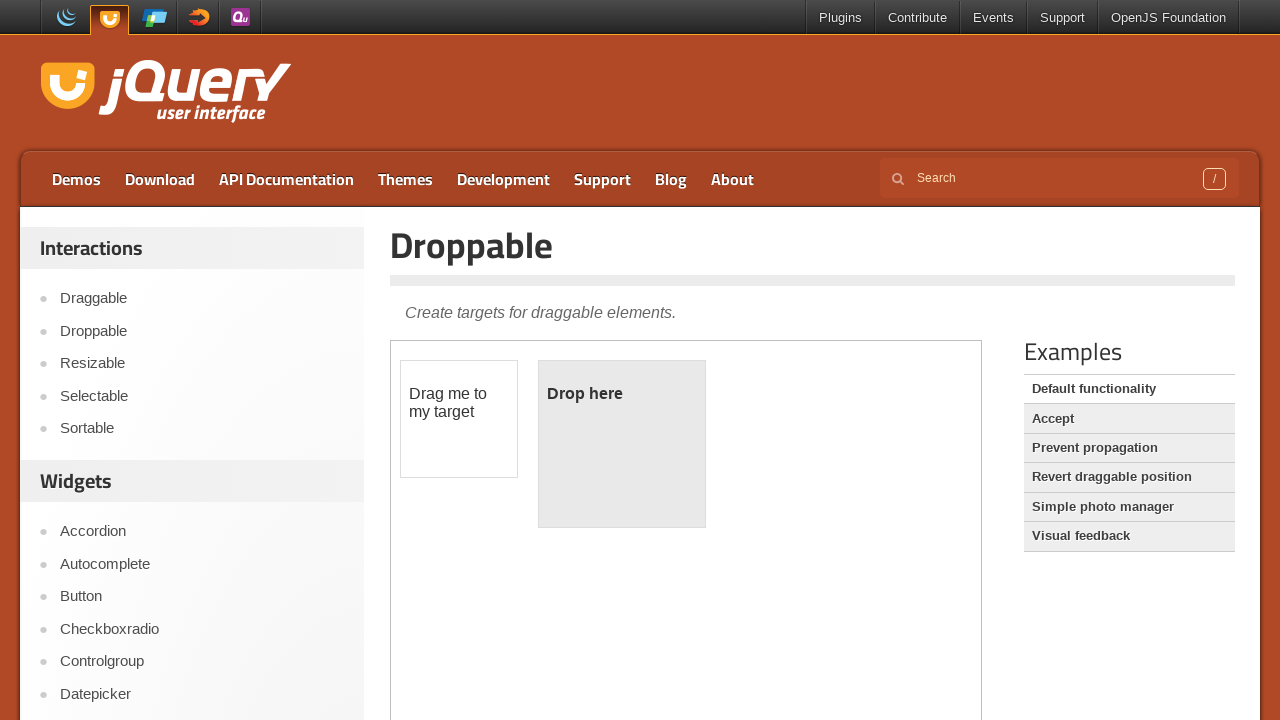

Performed drag and drop operation - dragged element to droppable area at (622, 444)
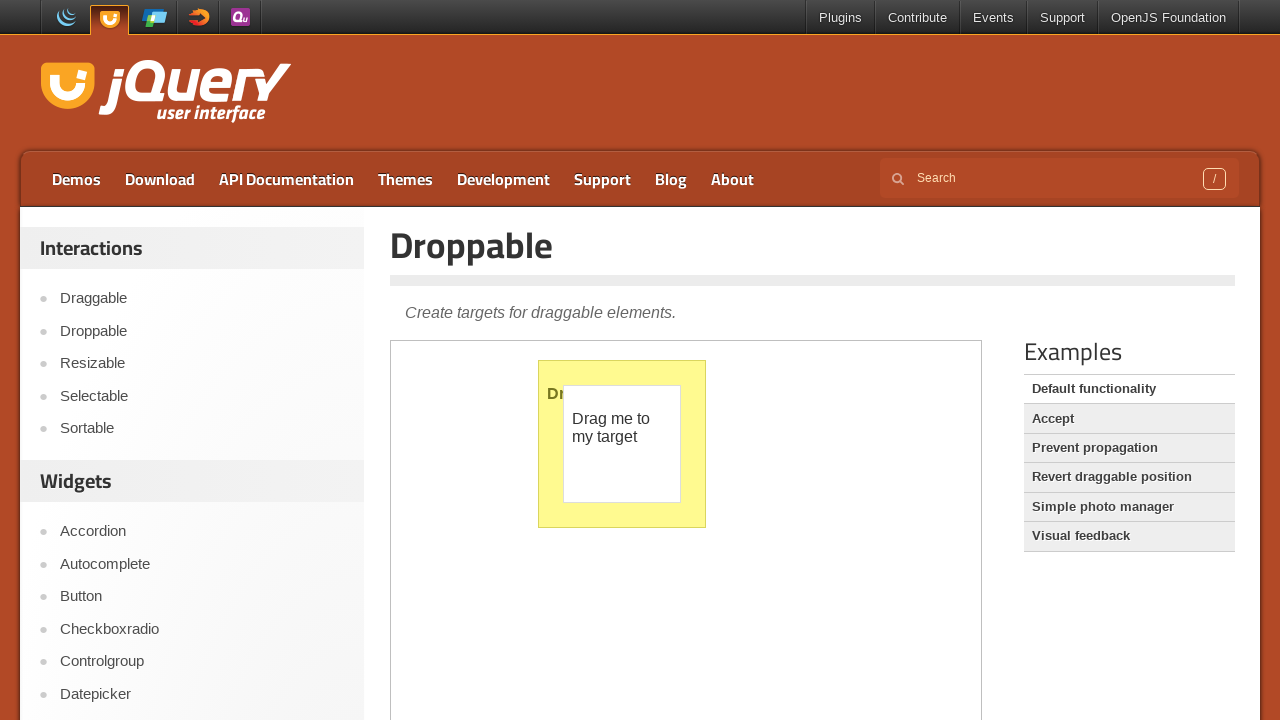

Reloaded the page
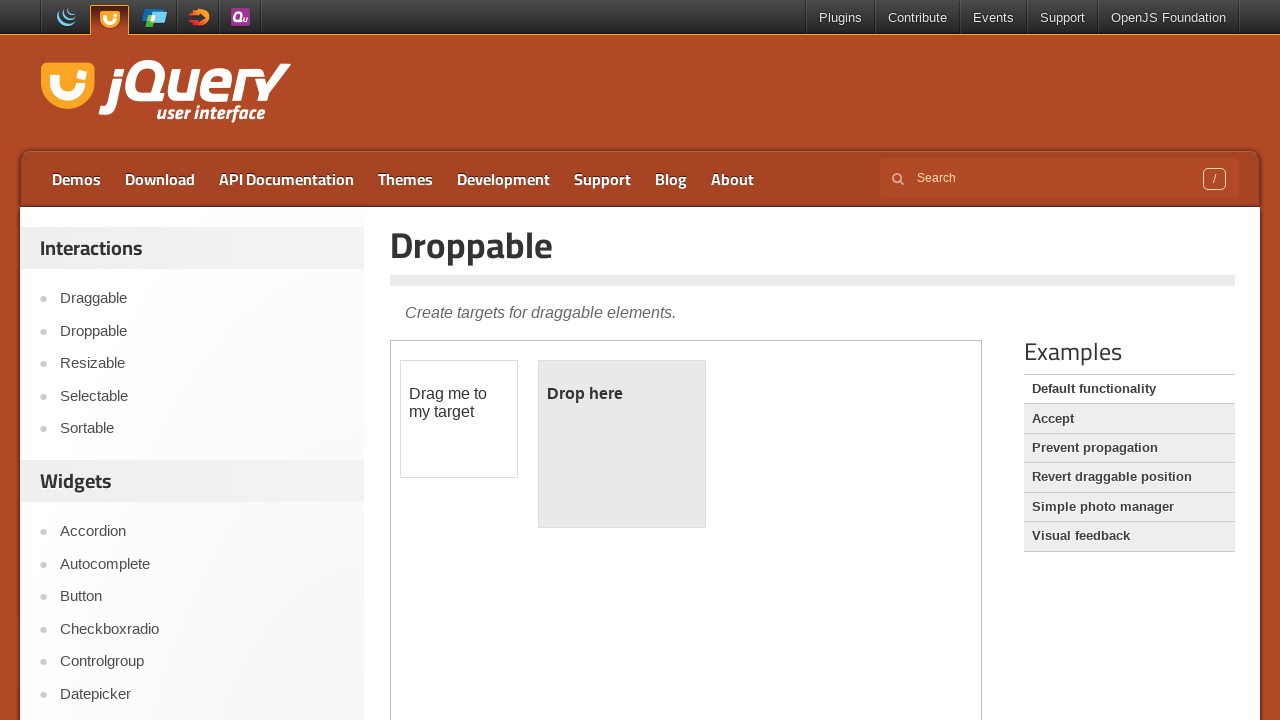

Clicked Accordion link to open in new tab at (202, 532) on xpath=//a[text()='Accordion']
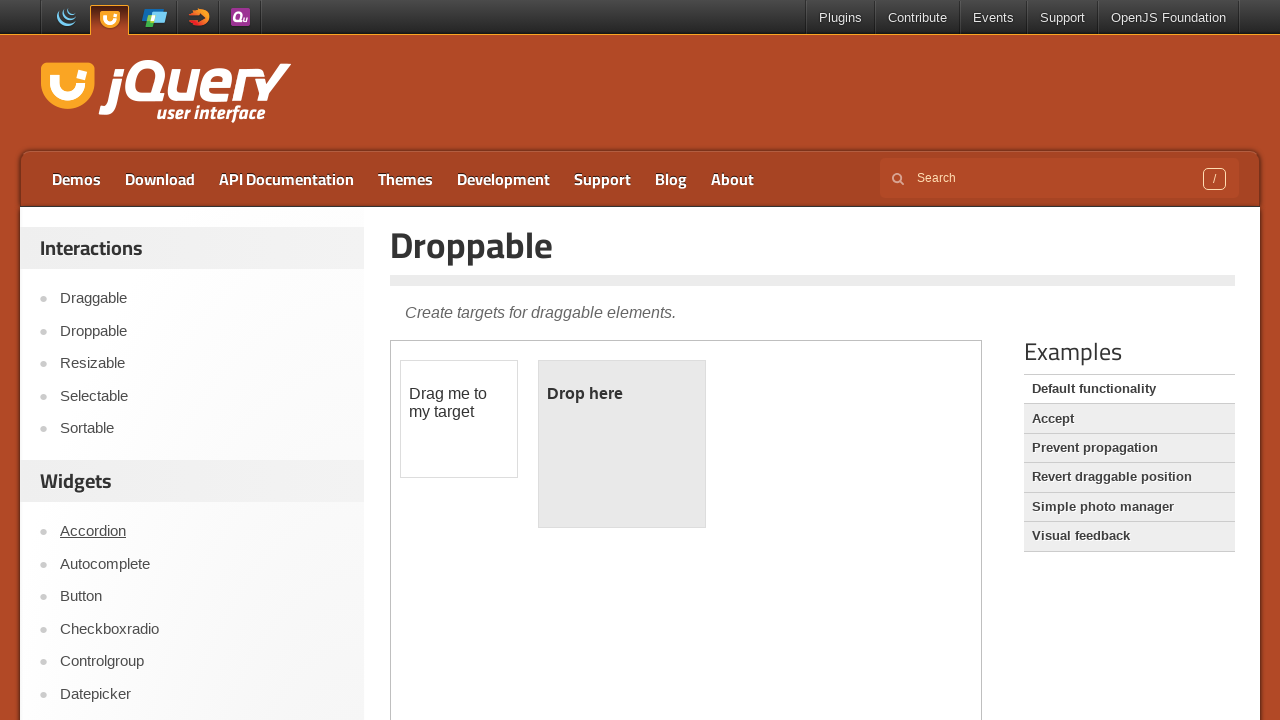

Accordion page opened in new tab
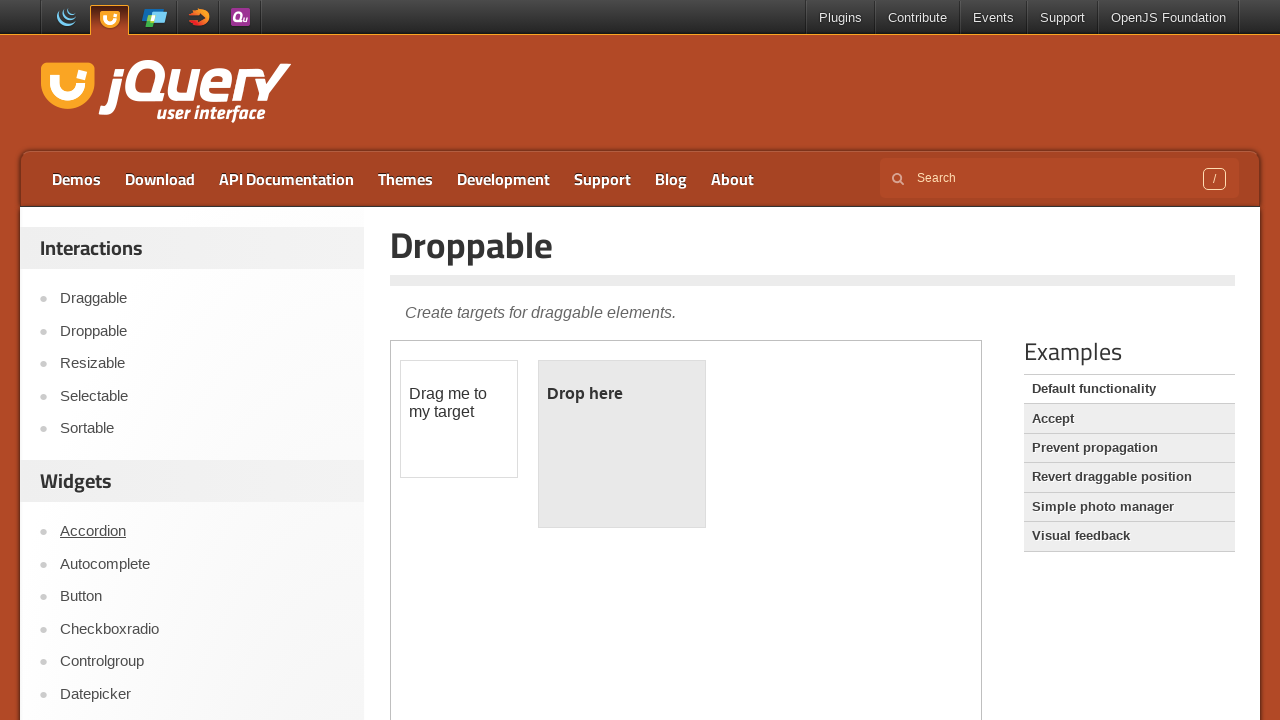

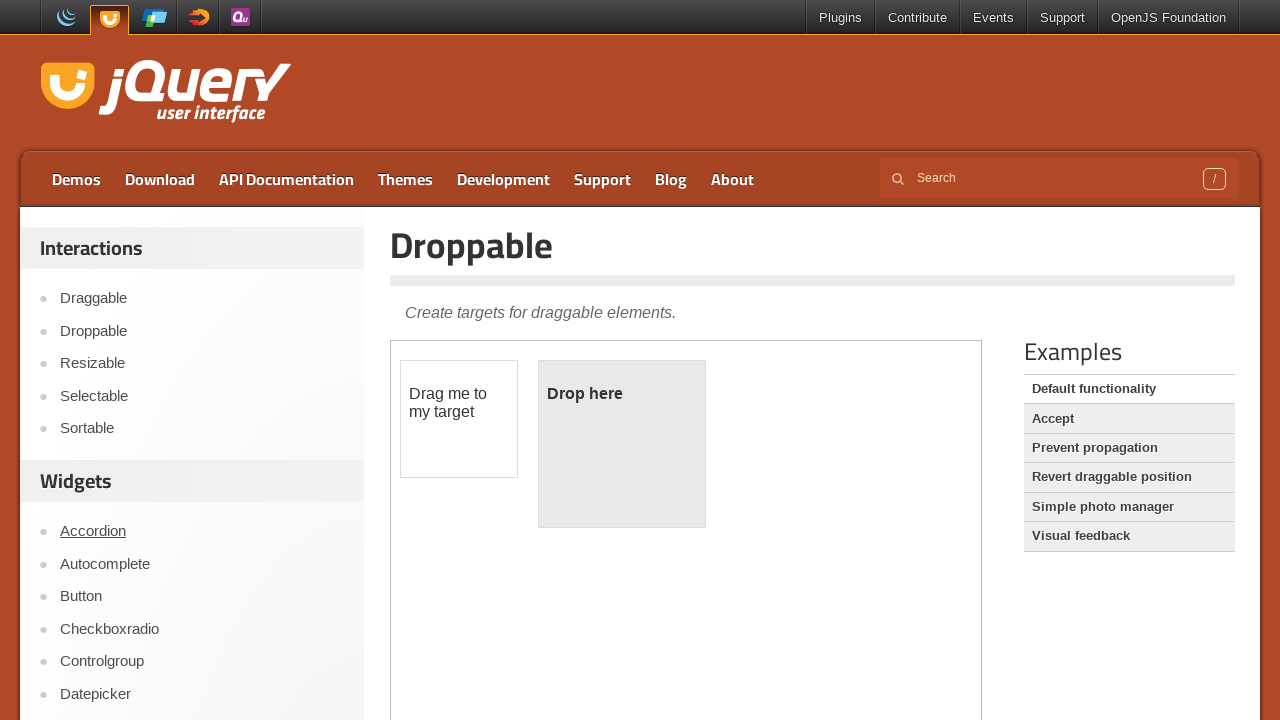